Demonstrates locator usage on a demo HR website by clicking the "Forgot your password?" link and verifying page elements exist

Starting URL: https://opensource-demo.orangehrmlive.com

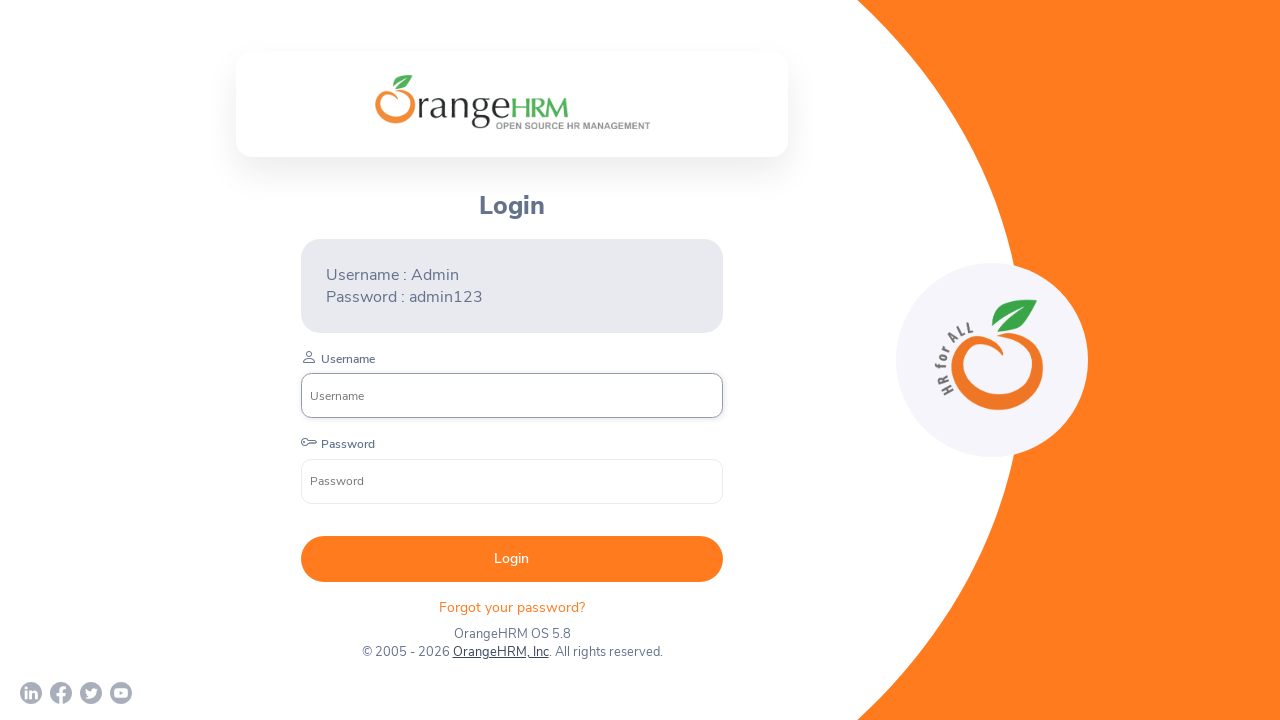

Clicked 'Forgot your password?' link at (512, 607) on text=Forgot your password?
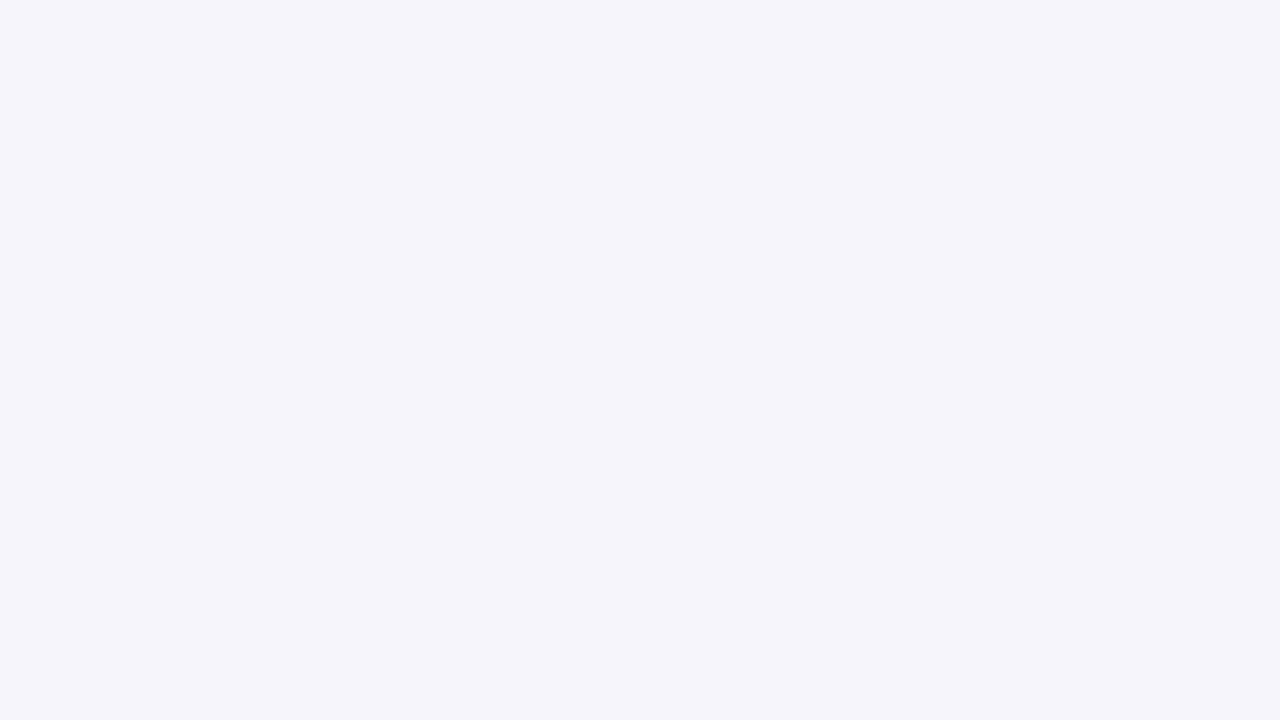

Password reset page loaded (networkidle)
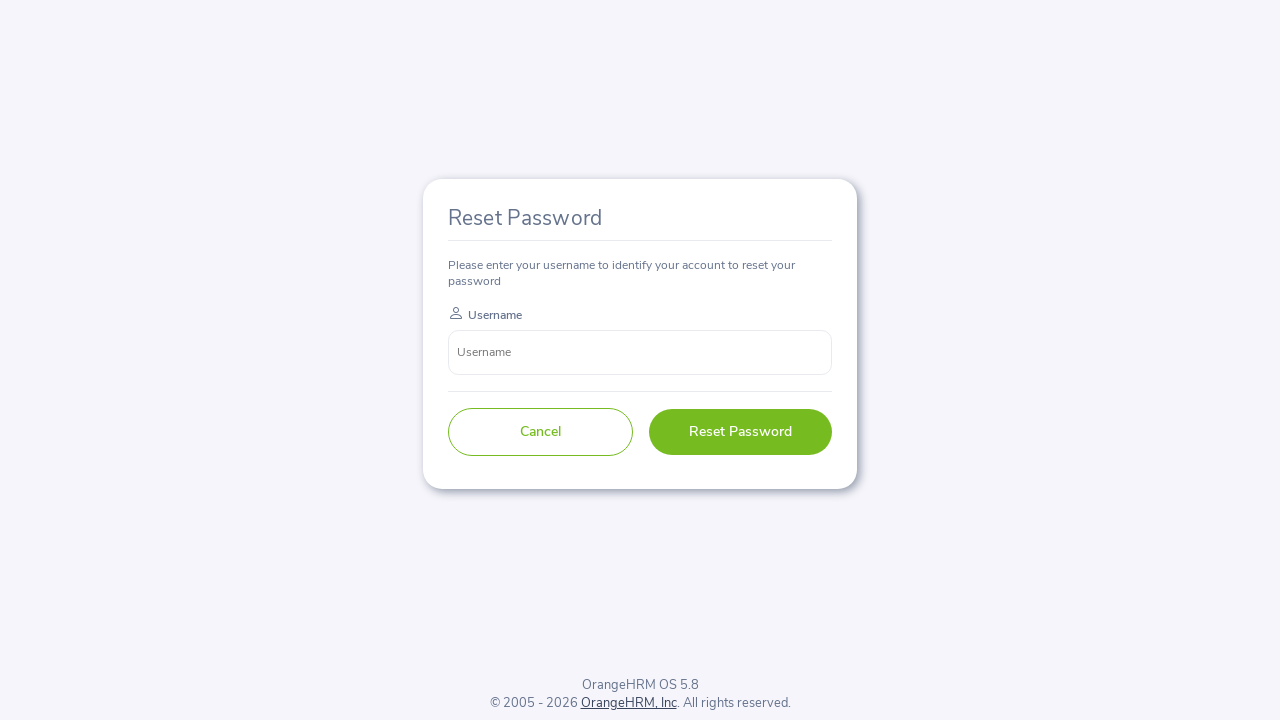

Navigated back to login page
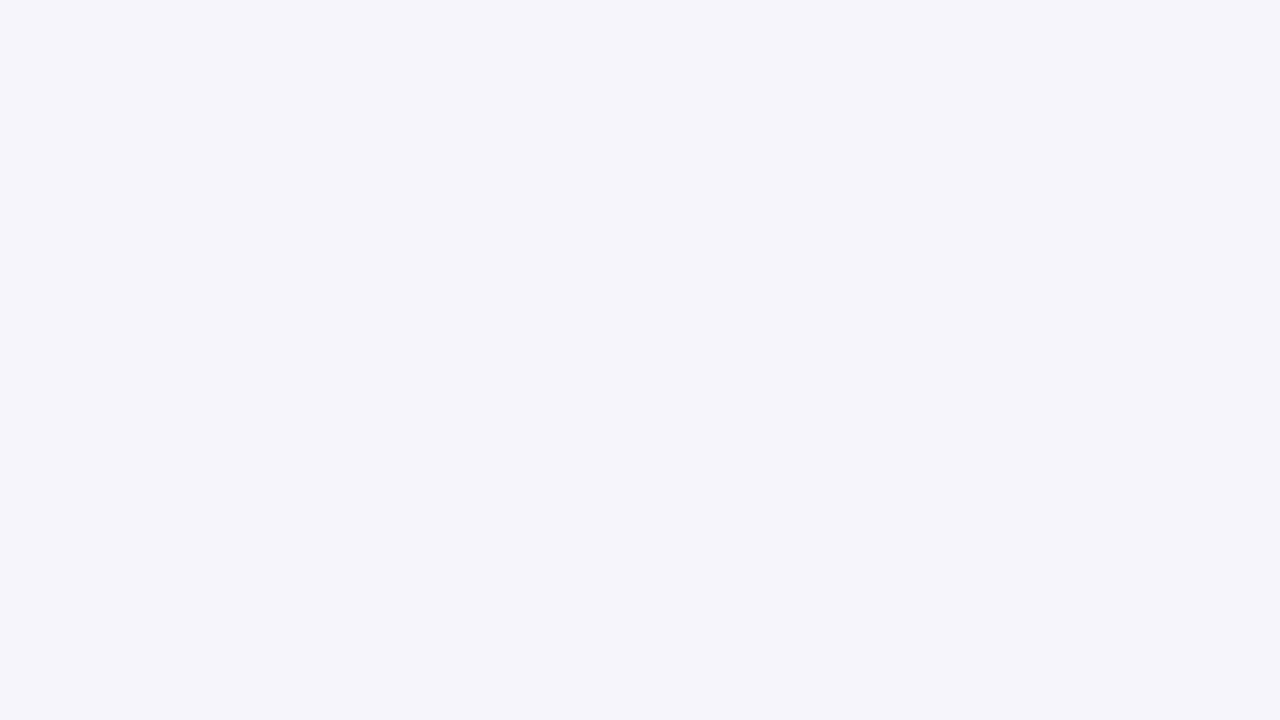

Login page reloaded (networkidle)
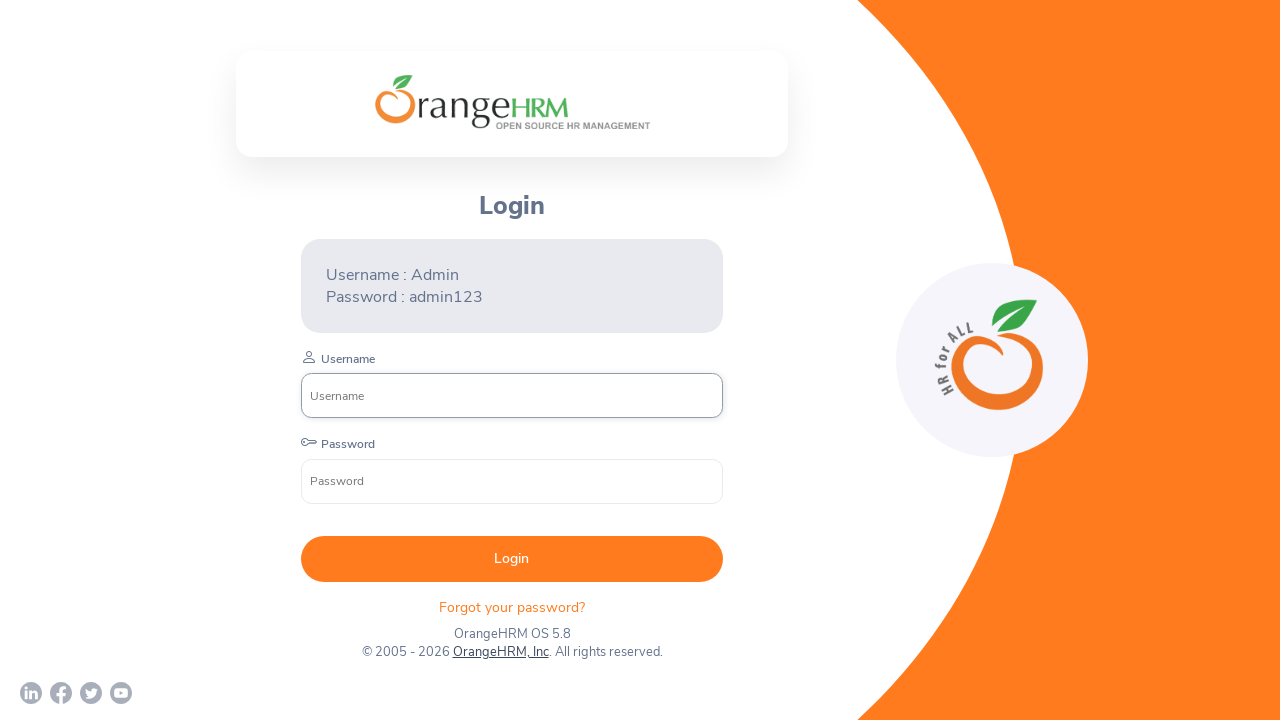

Verified 3 images present on page
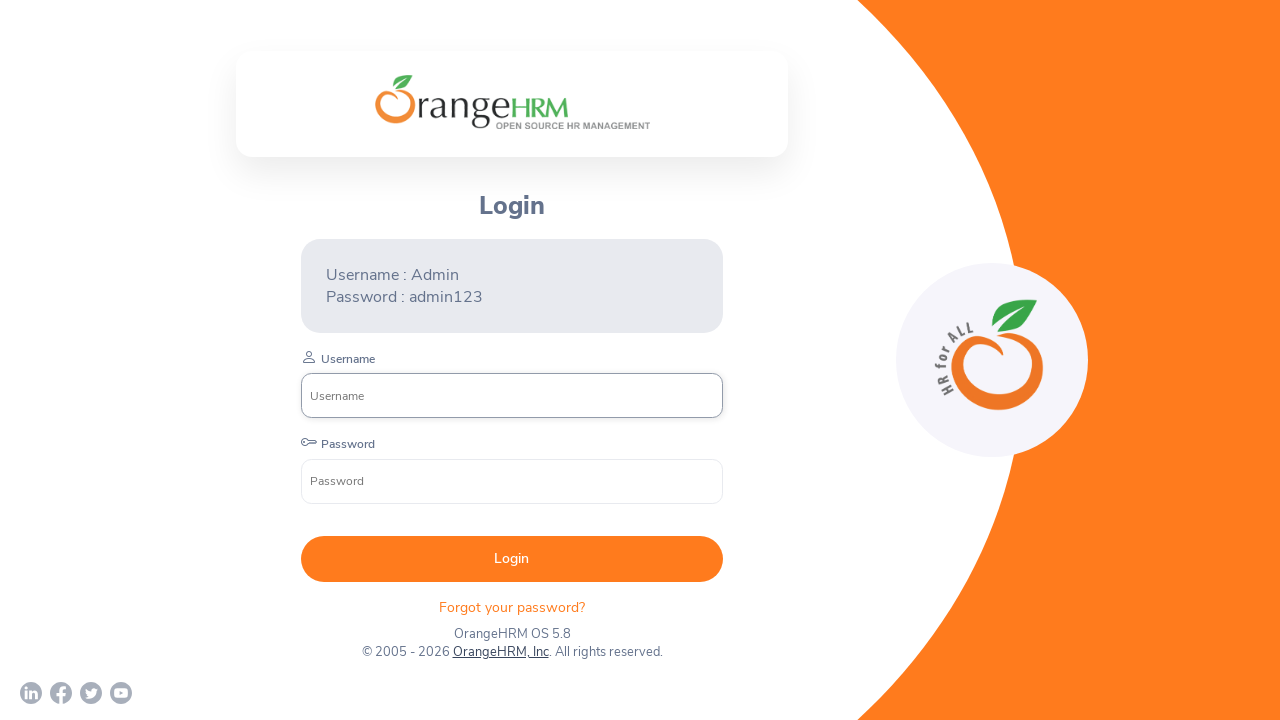

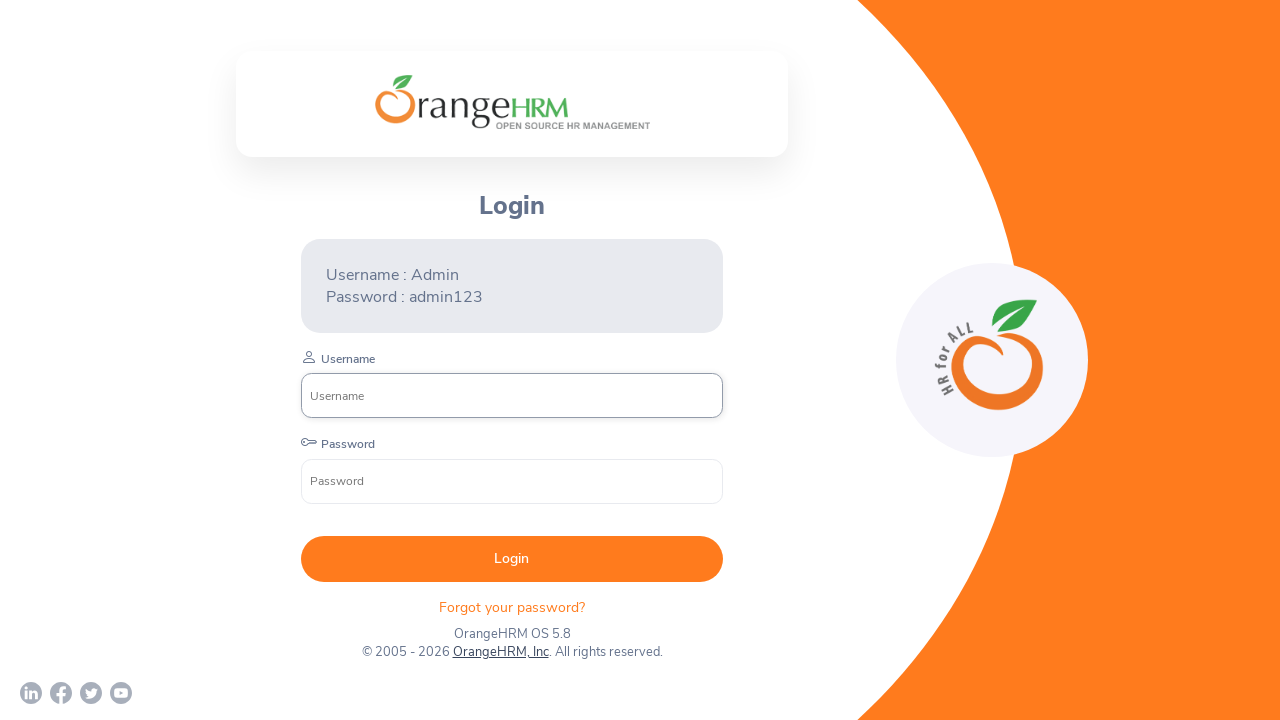